Tests handling of random popup if present and navigates to verify homepage is displayed

Starting URL: https://vnk.edu.vn/

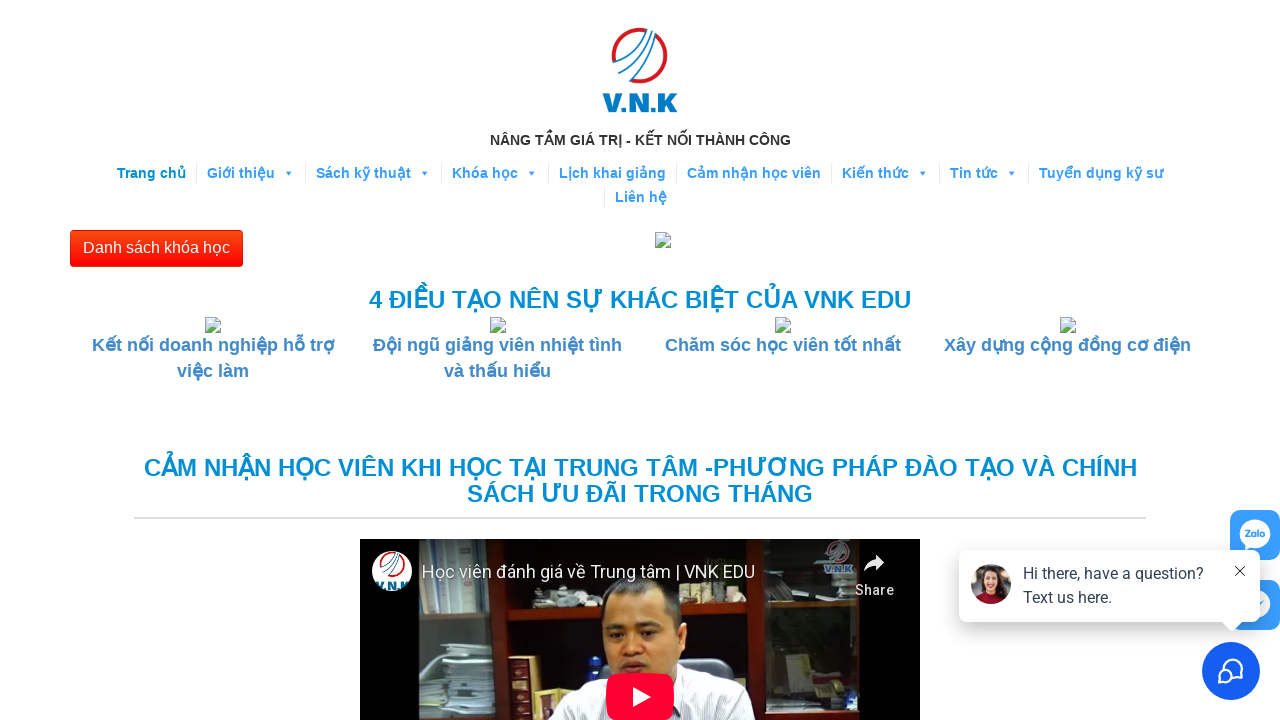

Located popup elements on page
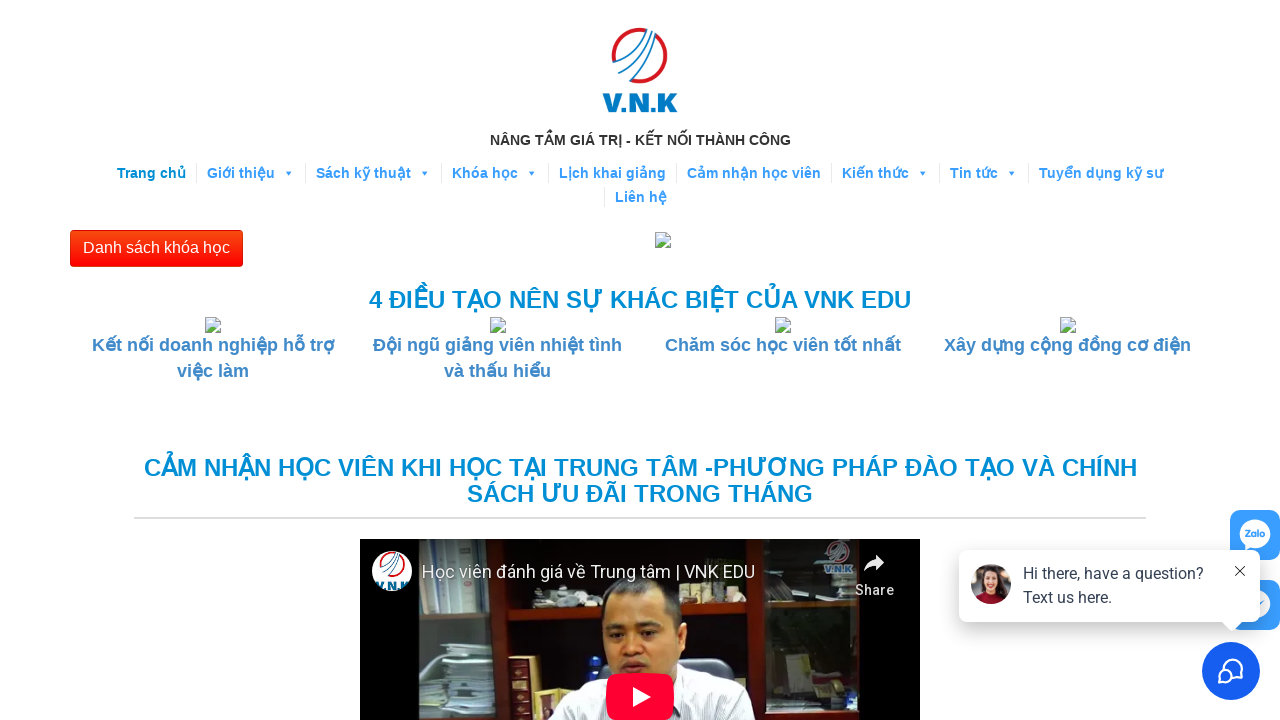

No visible popup detected on page
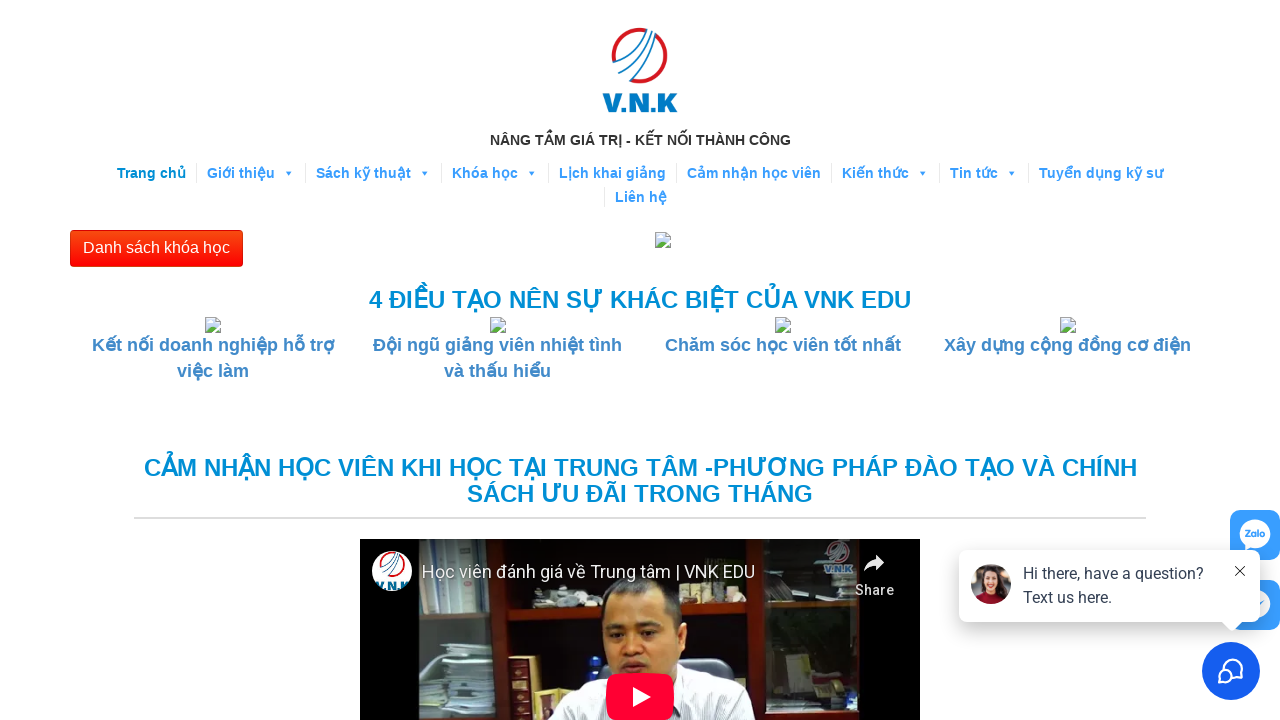

Clicked danger button at (156, 248) on button.btn.btn-danger
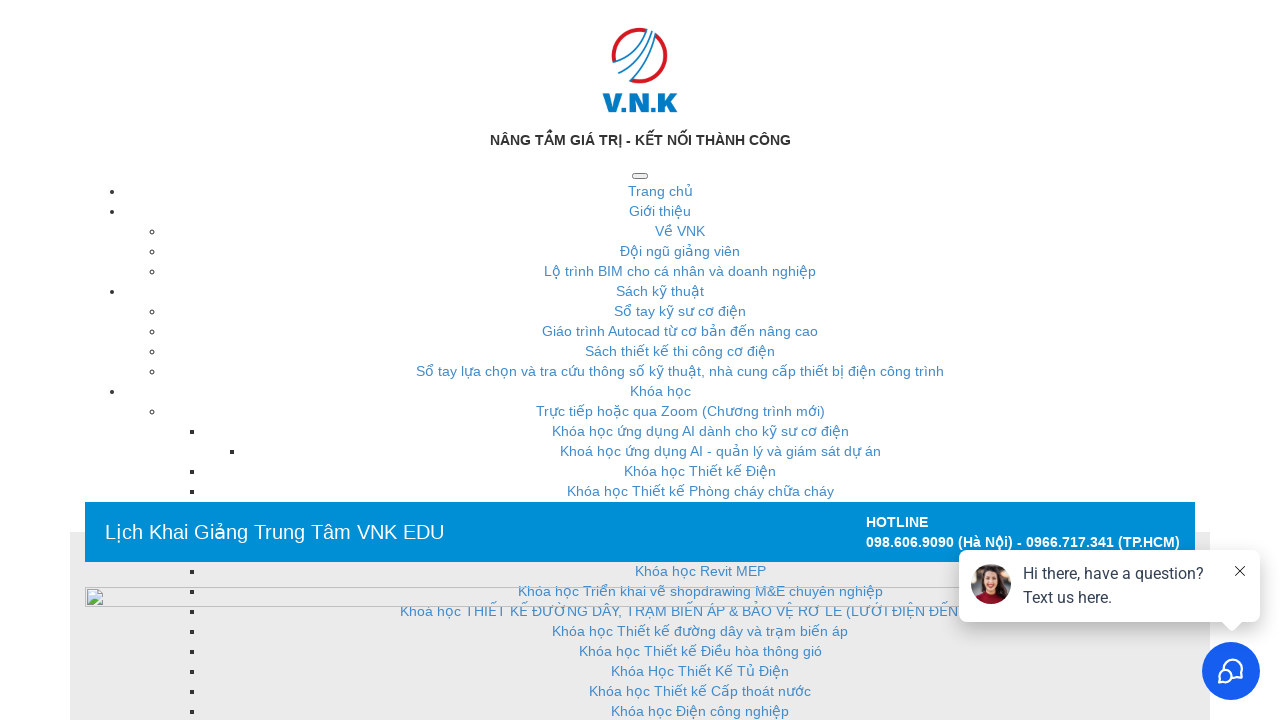

Homepage link 'Trang chủ' is now visible - TC_04_Random_popup test completed
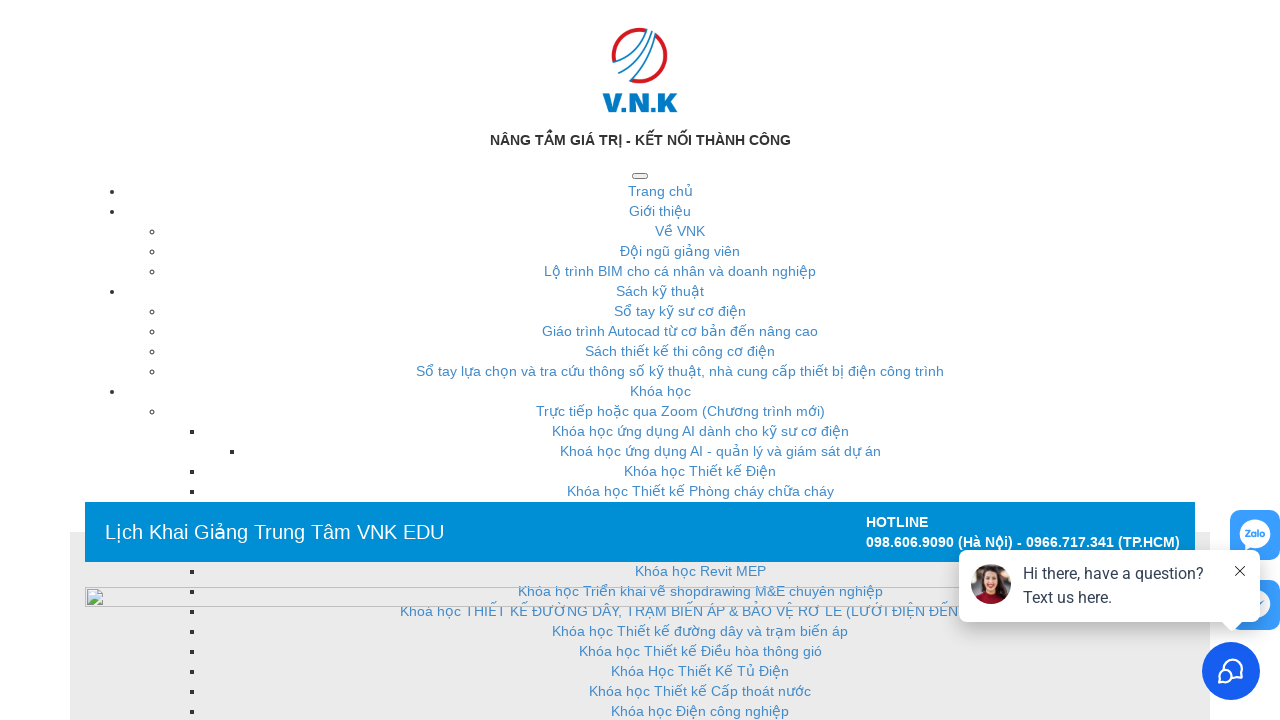

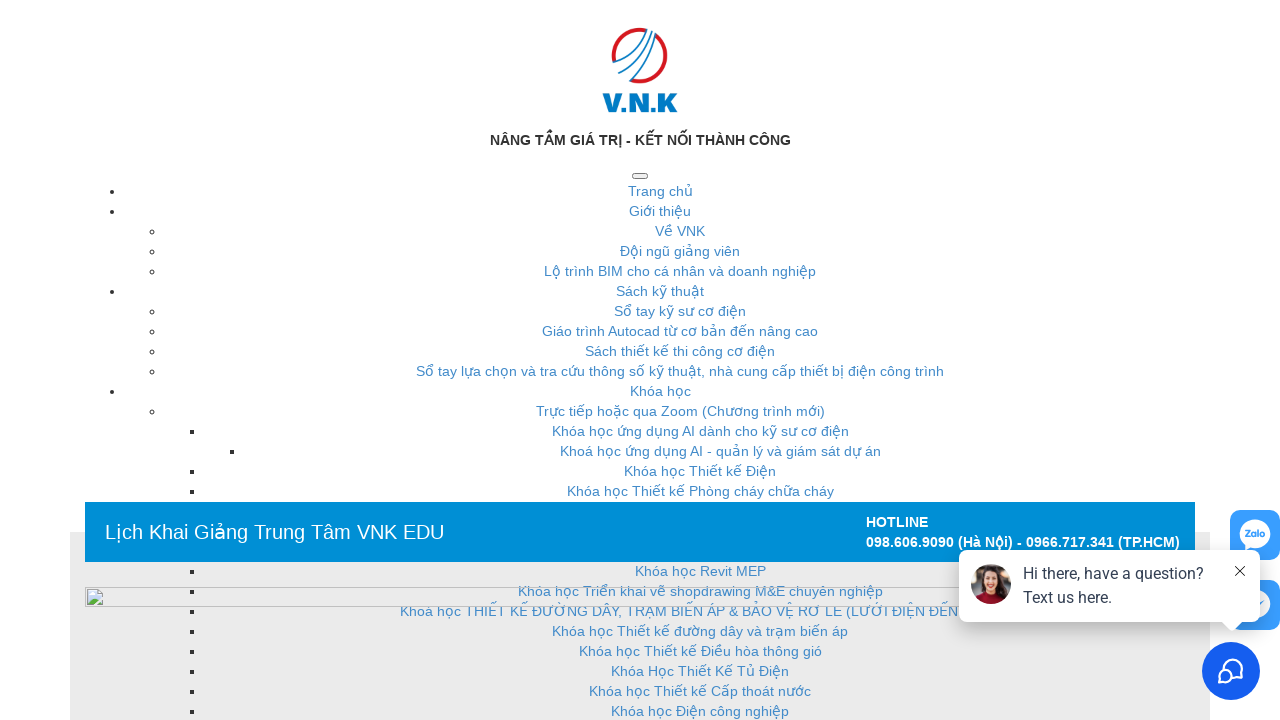